Tests drag and drop functionality by dragging an element to a new position on the jQuery UI demo page

Starting URL: https://jqueryui.com/draggable/

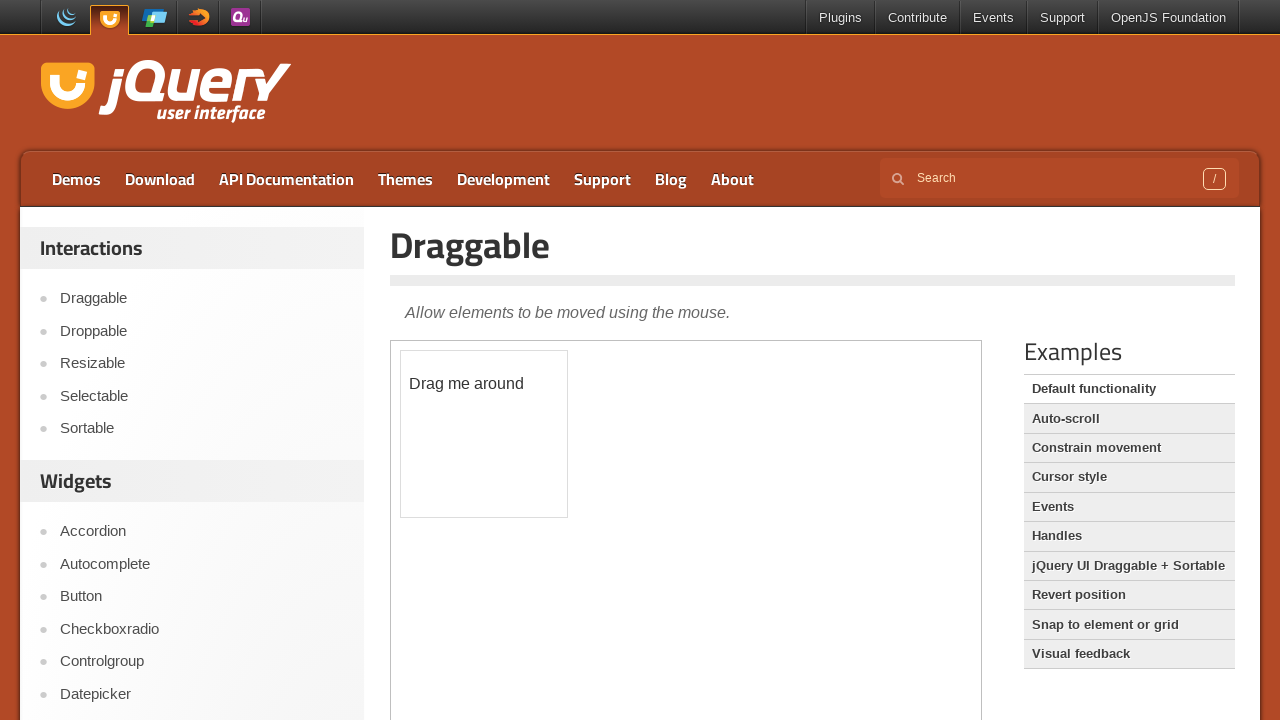

Located the iframe containing the draggable element
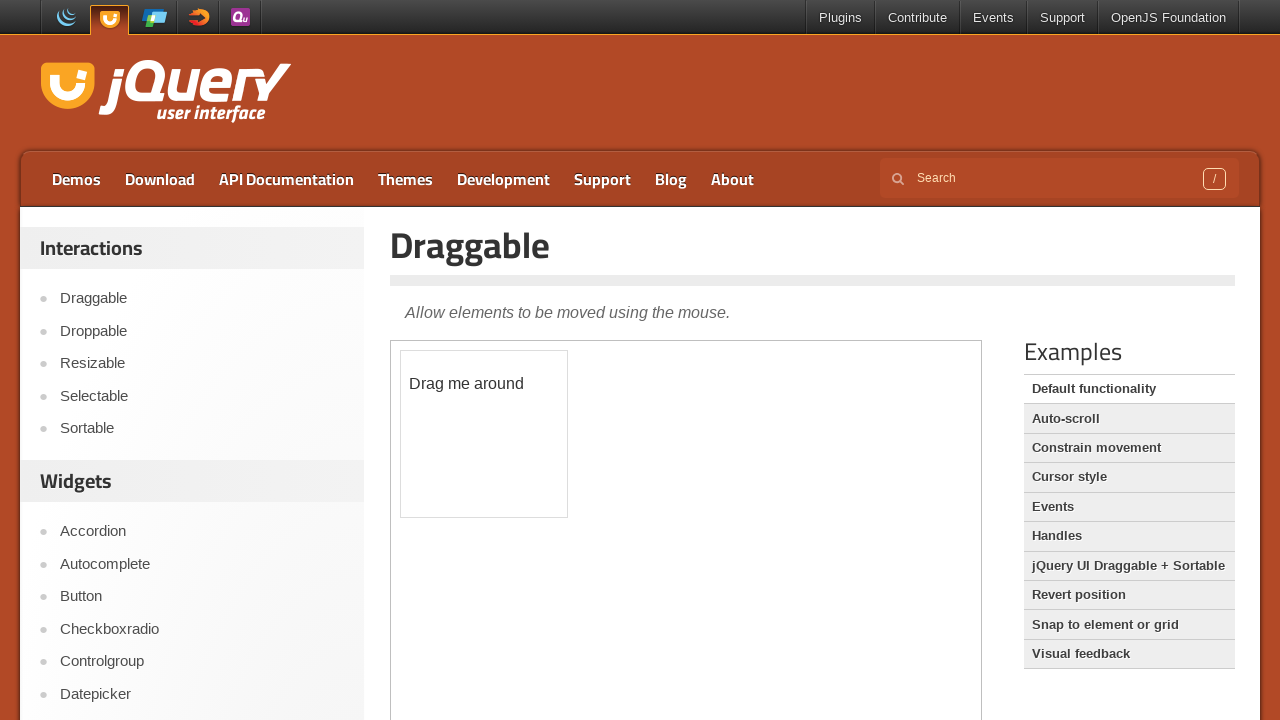

Located the draggable element with ID 'draggable'
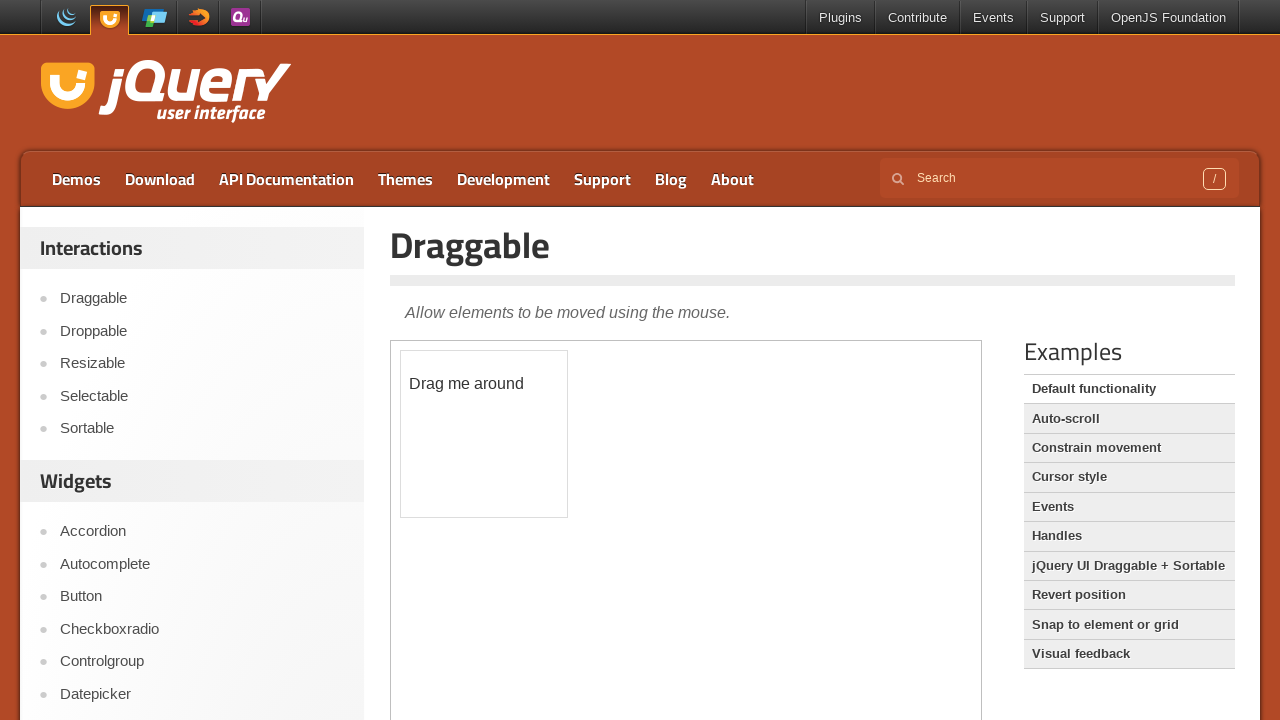

Retrieved bounding box of the draggable element
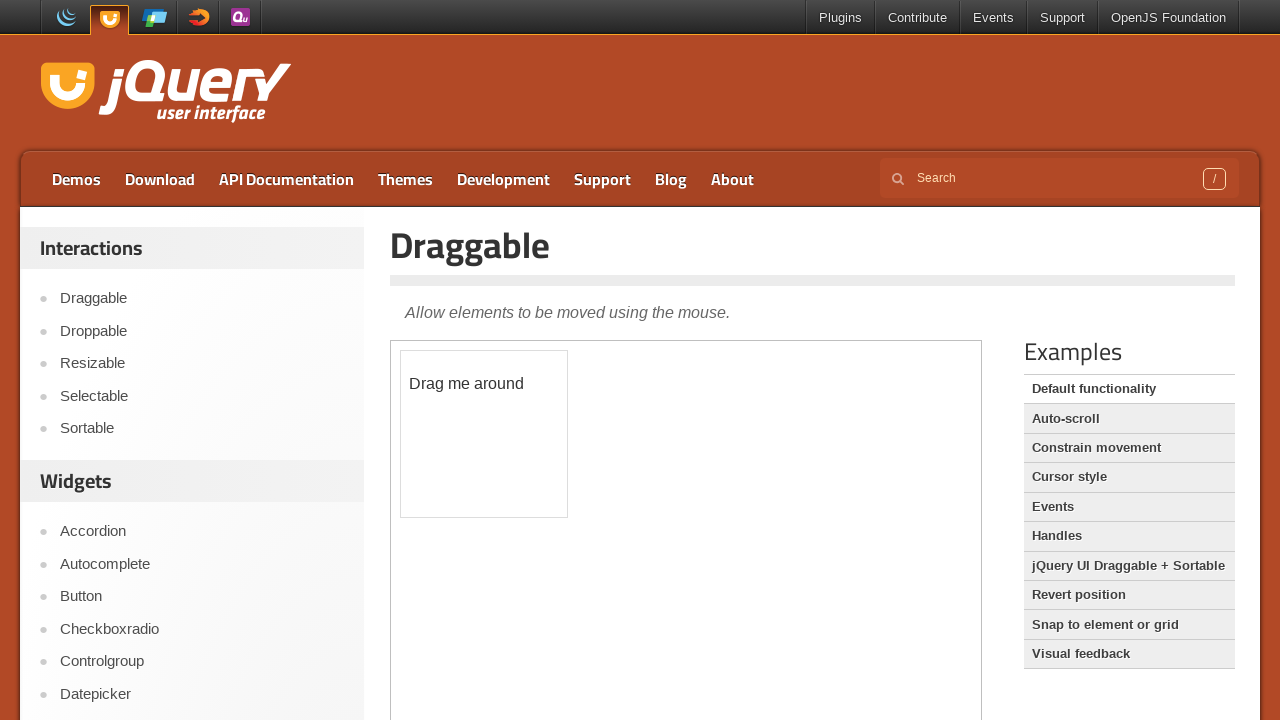

Moved mouse to center of draggable element at (484, 434)
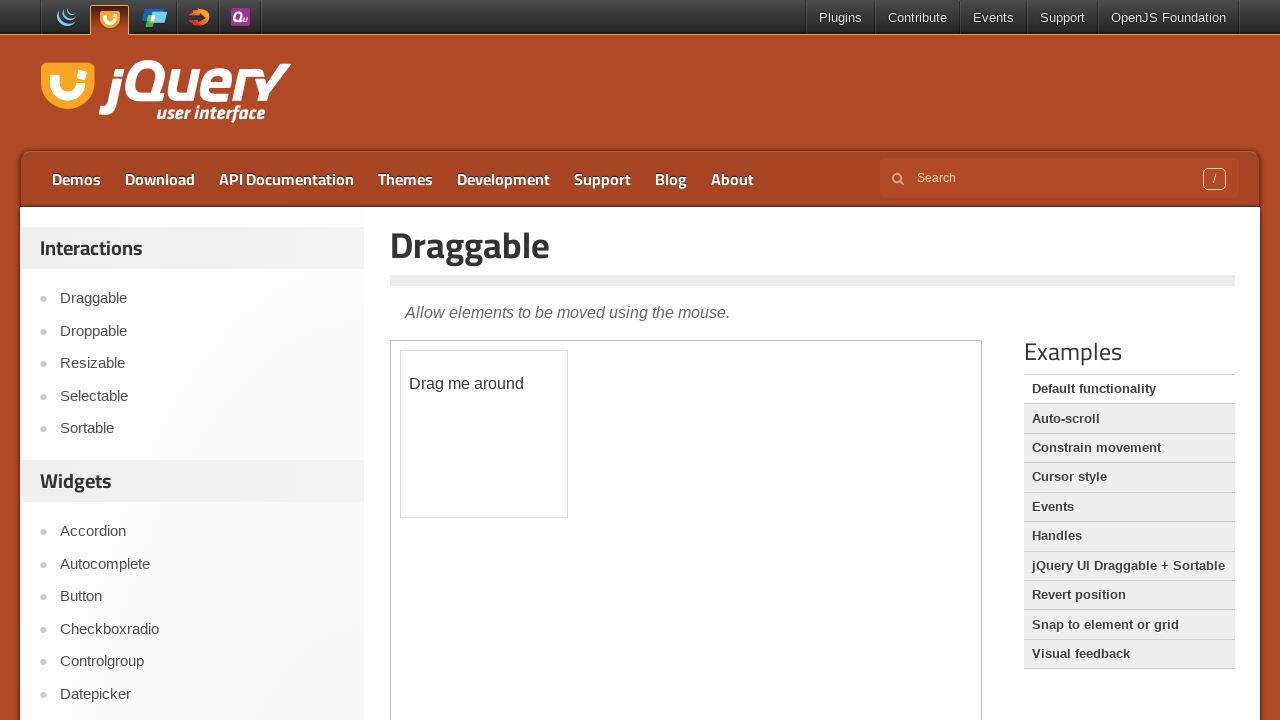

Mouse button pressed down on draggable element at (484, 434)
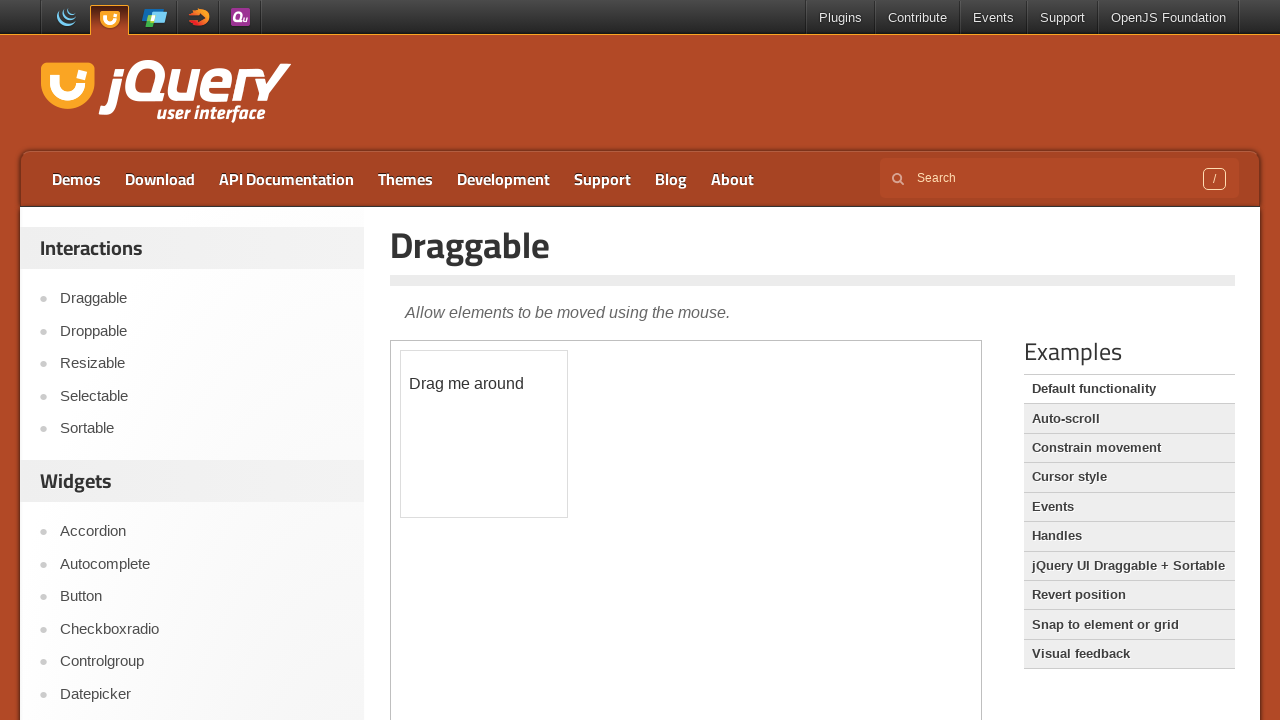

Dragged element 100 pixels right and 100 pixels down at (584, 534)
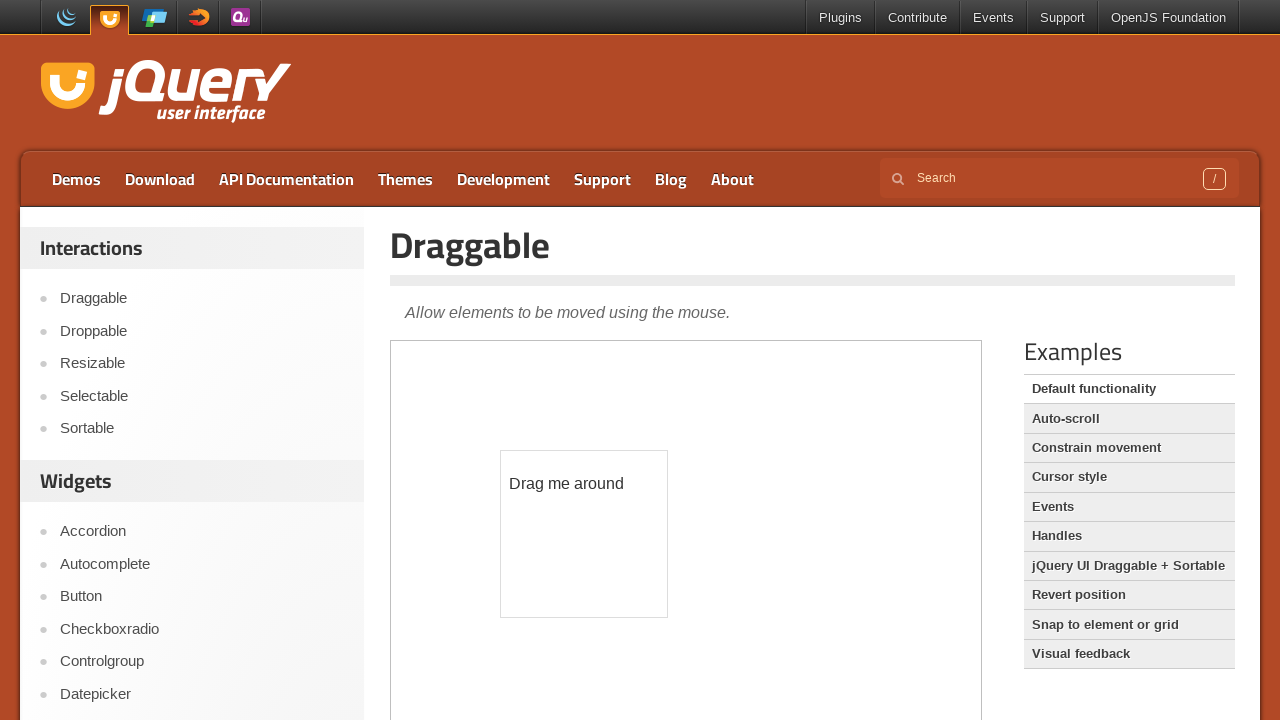

Mouse button released, drag and drop completed at (584, 534)
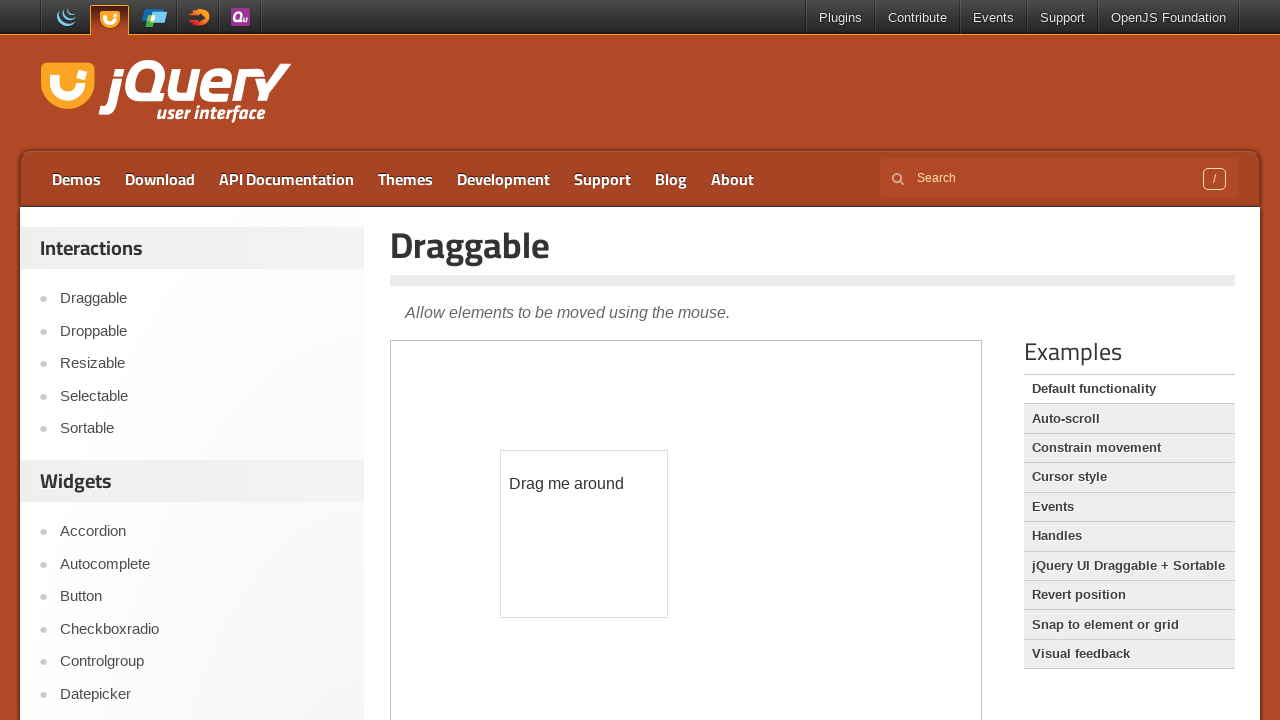

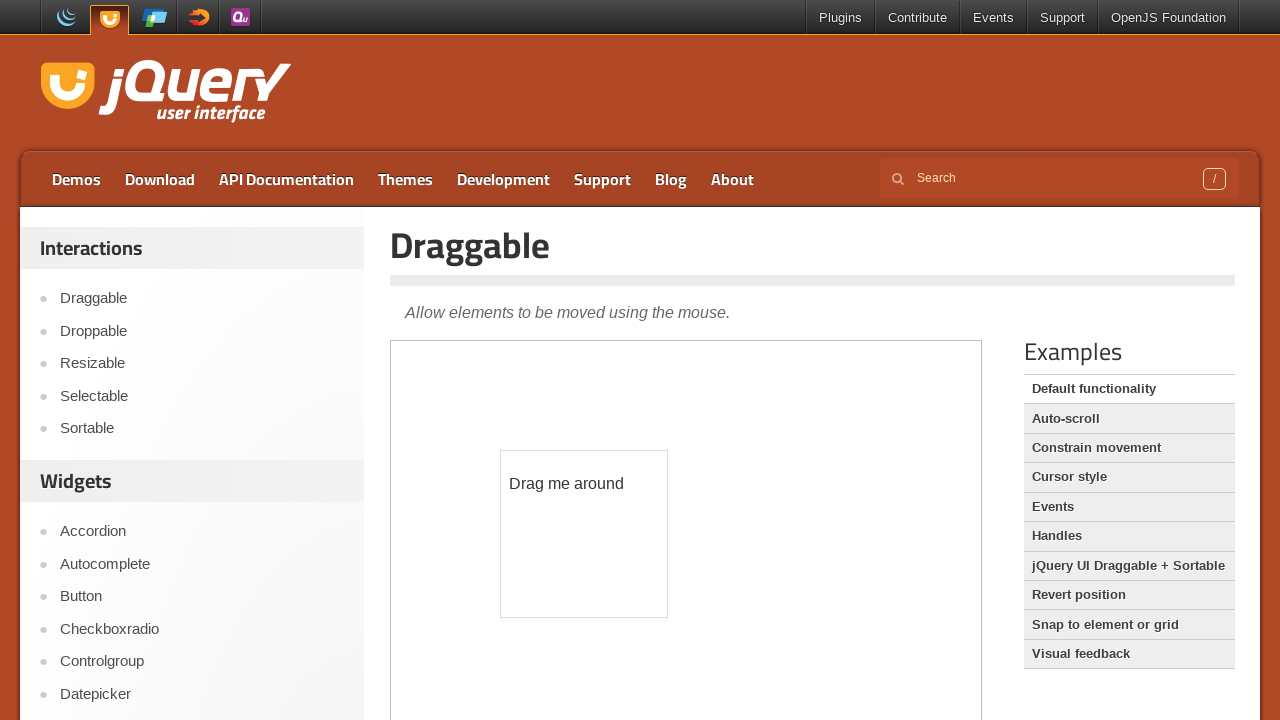